Tests a slow calculator by setting a 45-second delay, performing a calculation (7 + 8), and verifying the result displays 15 after the delay completes.

Starting URL: https://bonigarcia.dev/selenium-webdriver-java/slow-calculator.html

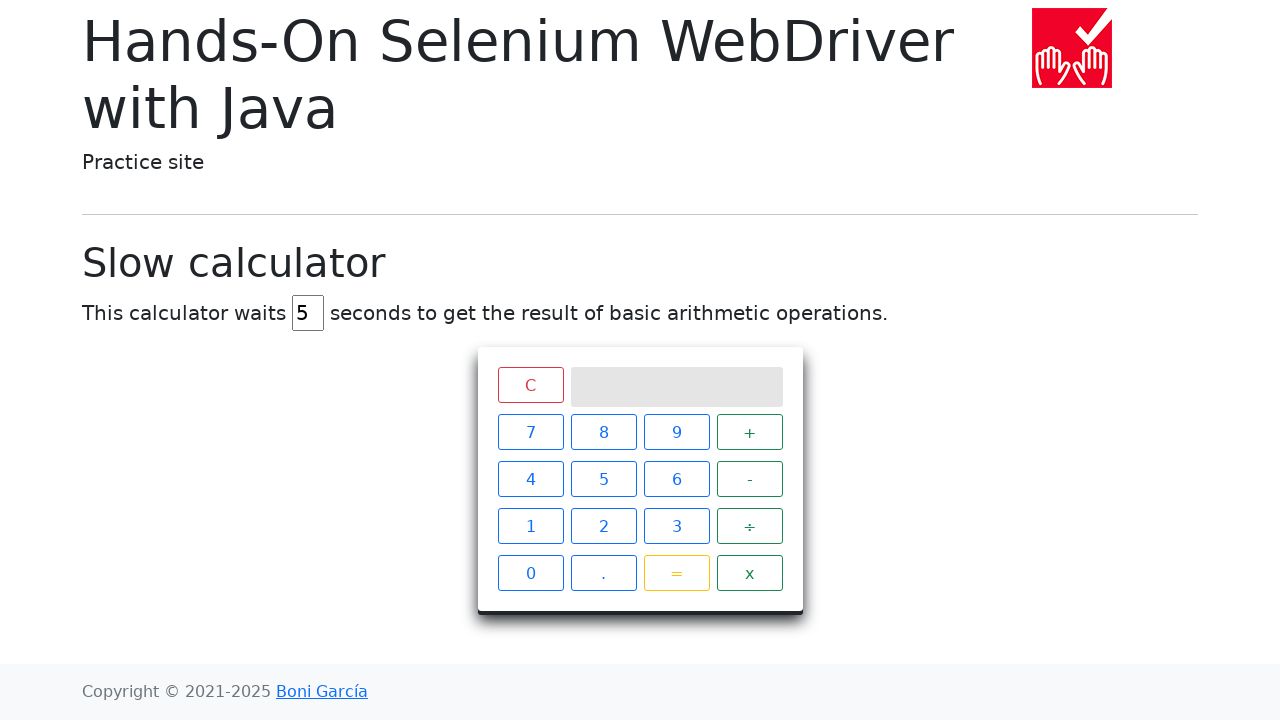

Navigated to slow calculator page
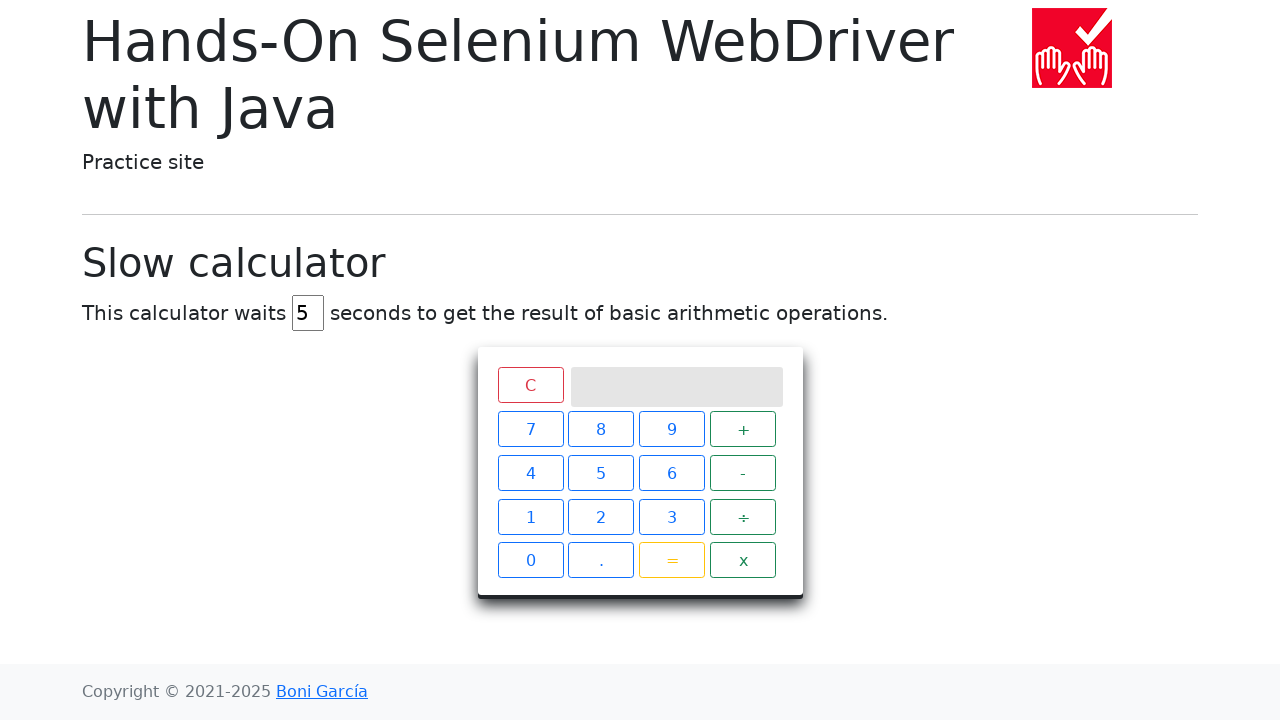

Cleared the delay input field on #delay
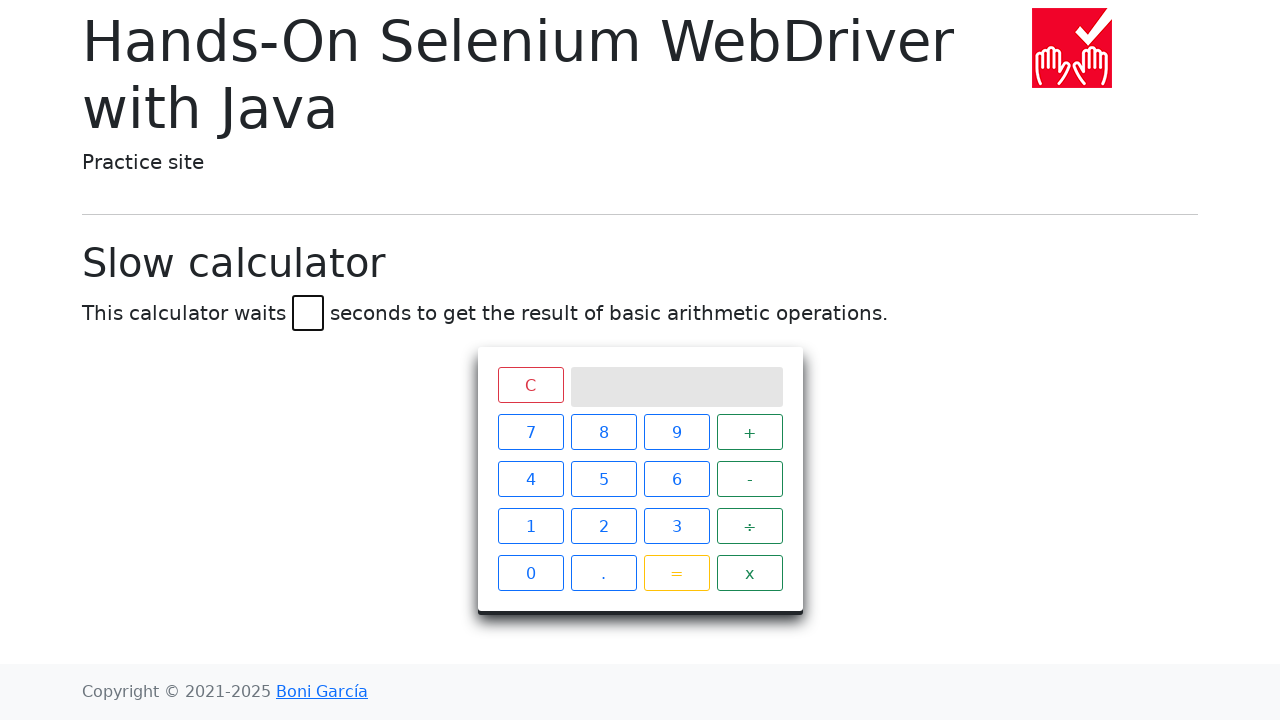

Set delay to 45 seconds on #delay
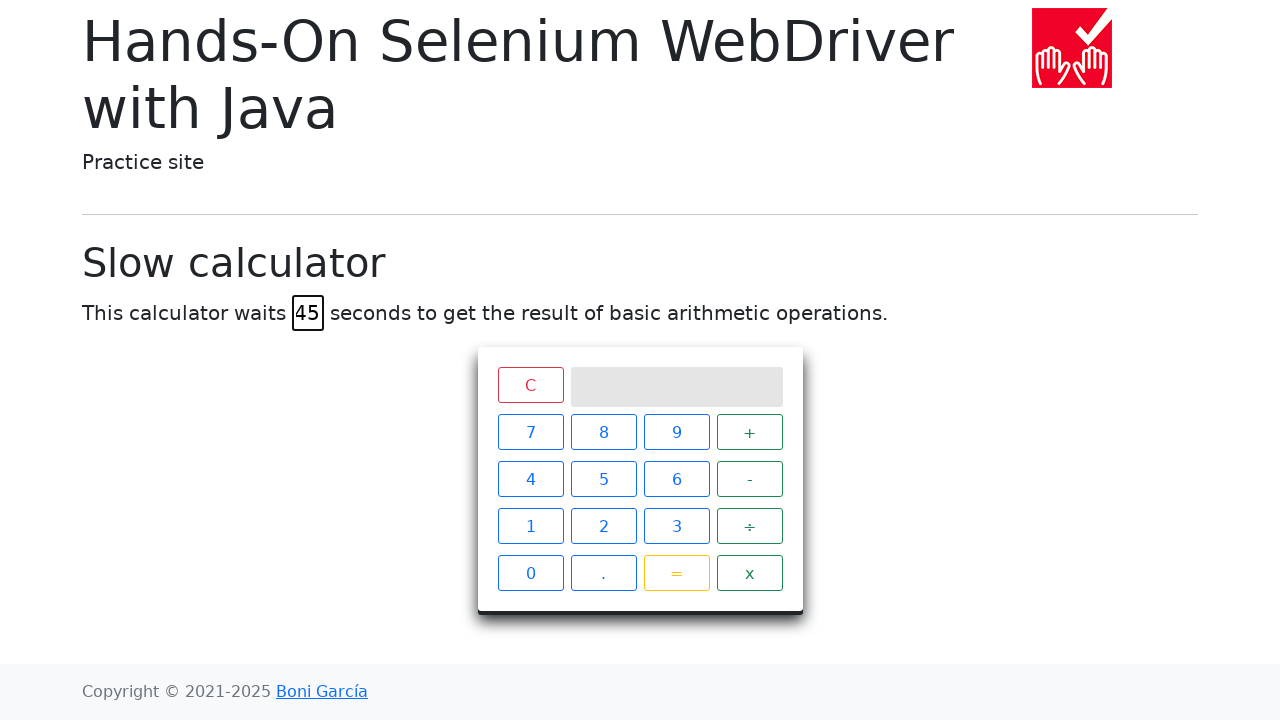

Clicked calculator button '7' at (530, 432) on xpath=//span[text()='7']
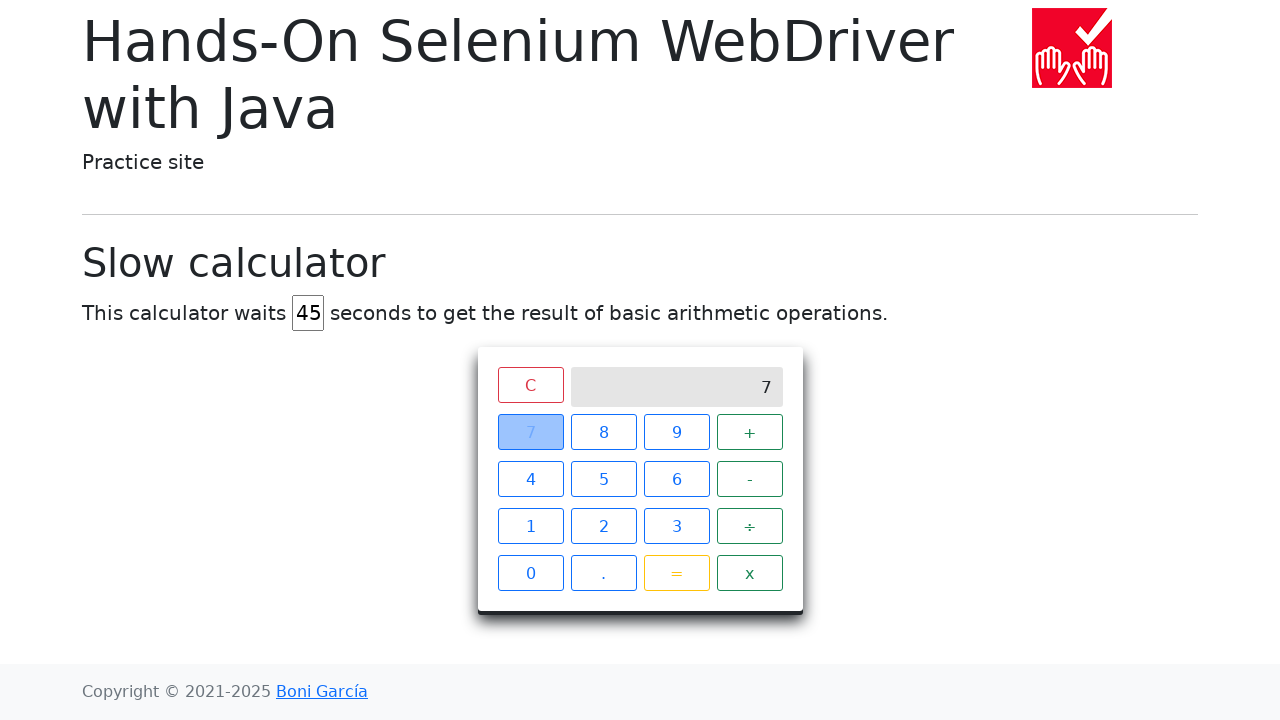

Clicked calculator button '+' at (750, 432) on xpath=//span[text()='+']
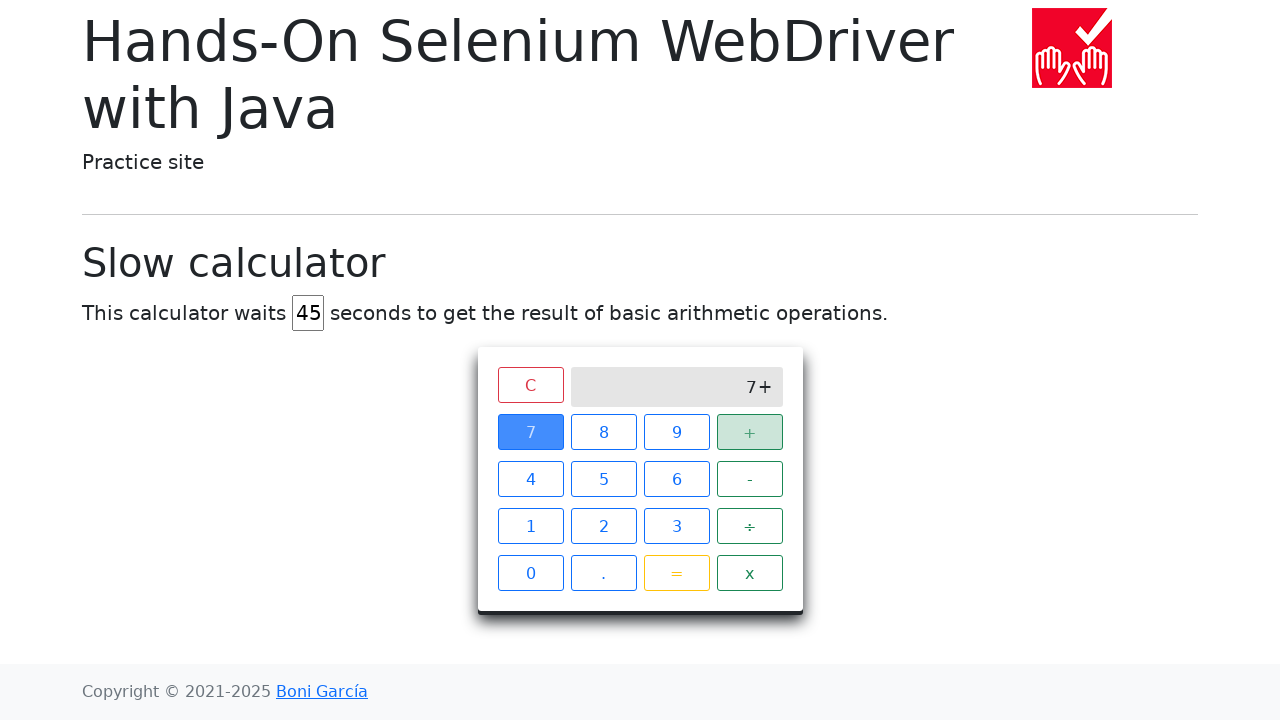

Clicked calculator button '8' at (604, 432) on xpath=//span[text()='8']
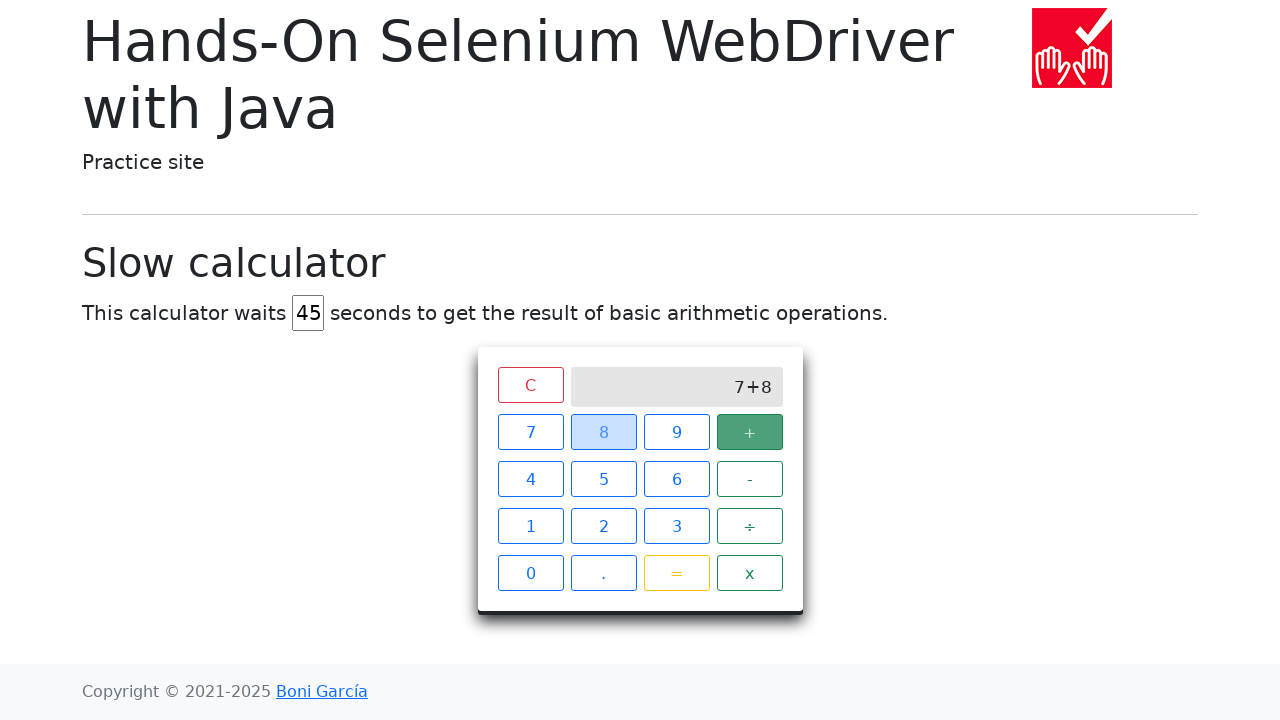

Clicked calculator button '=' to execute calculation at (676, 573) on xpath=//span[text()='=']
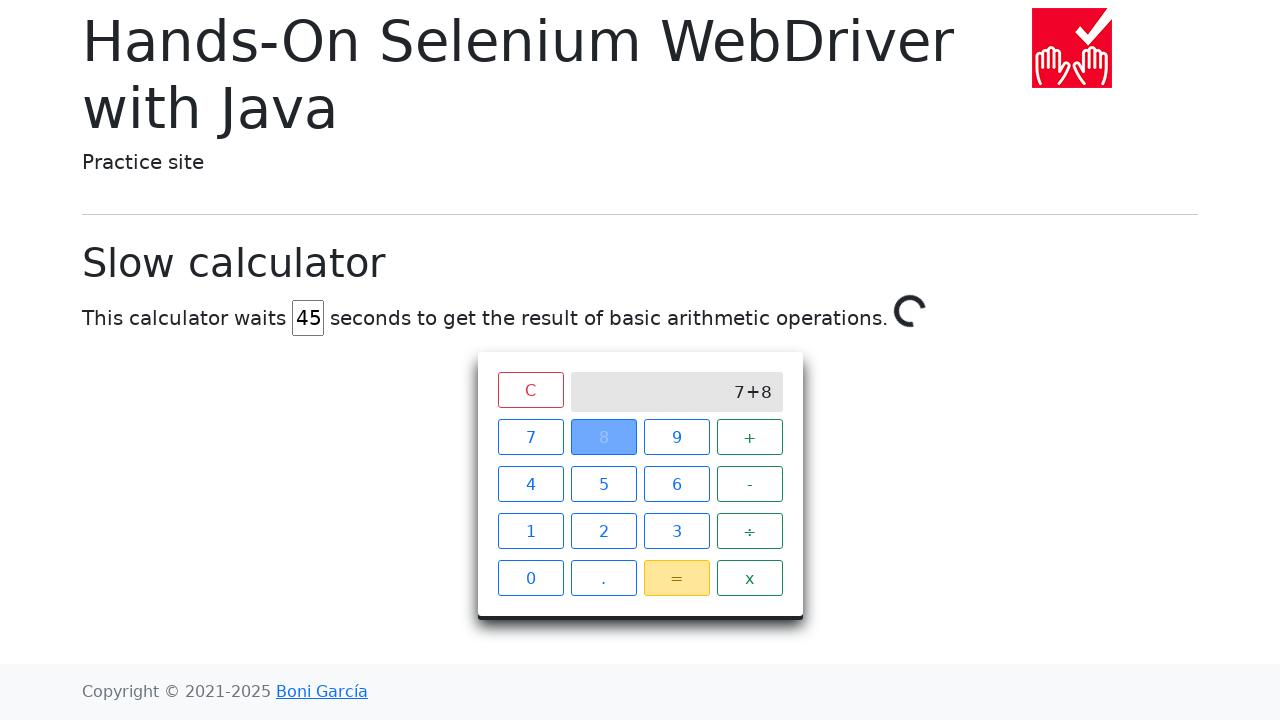

Waited for calculation to complete and result '15' to display on screen
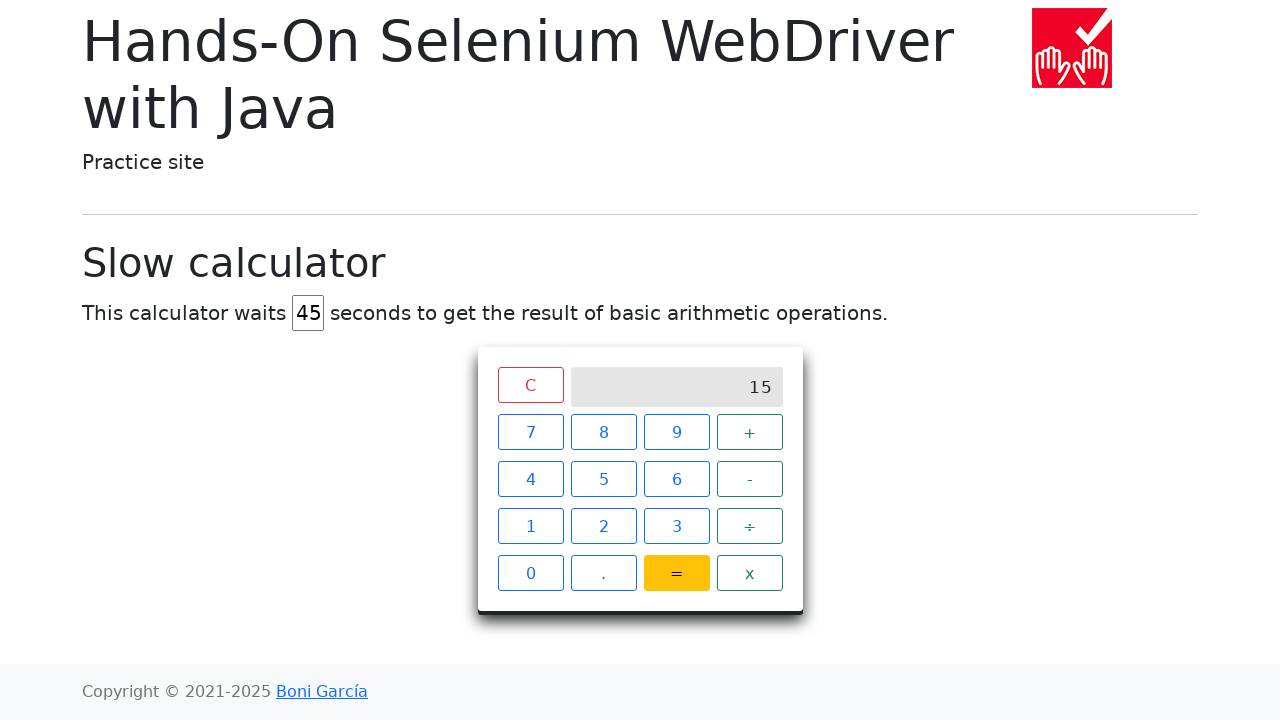

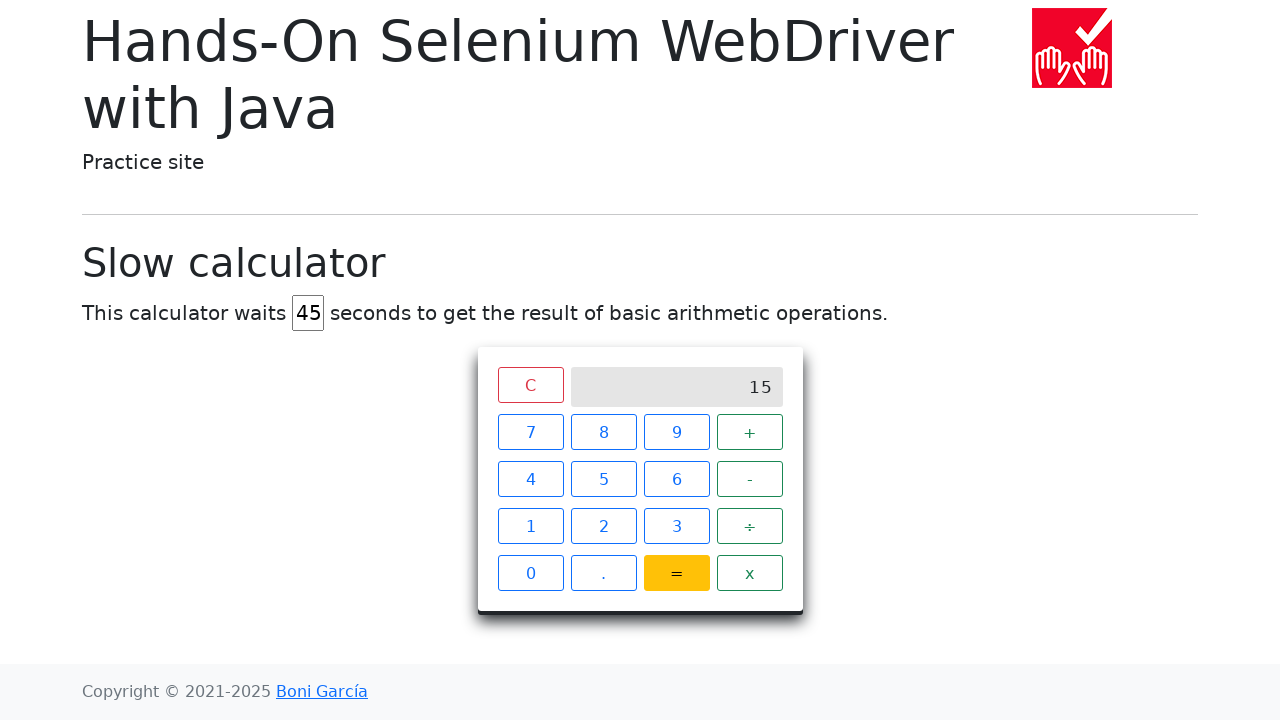